Tests the addition operation on a basic calculator by entering two numbers and clicking calculate to verify the sum

Starting URL: https://testsheepnz.github.io/BasicCalculator.html

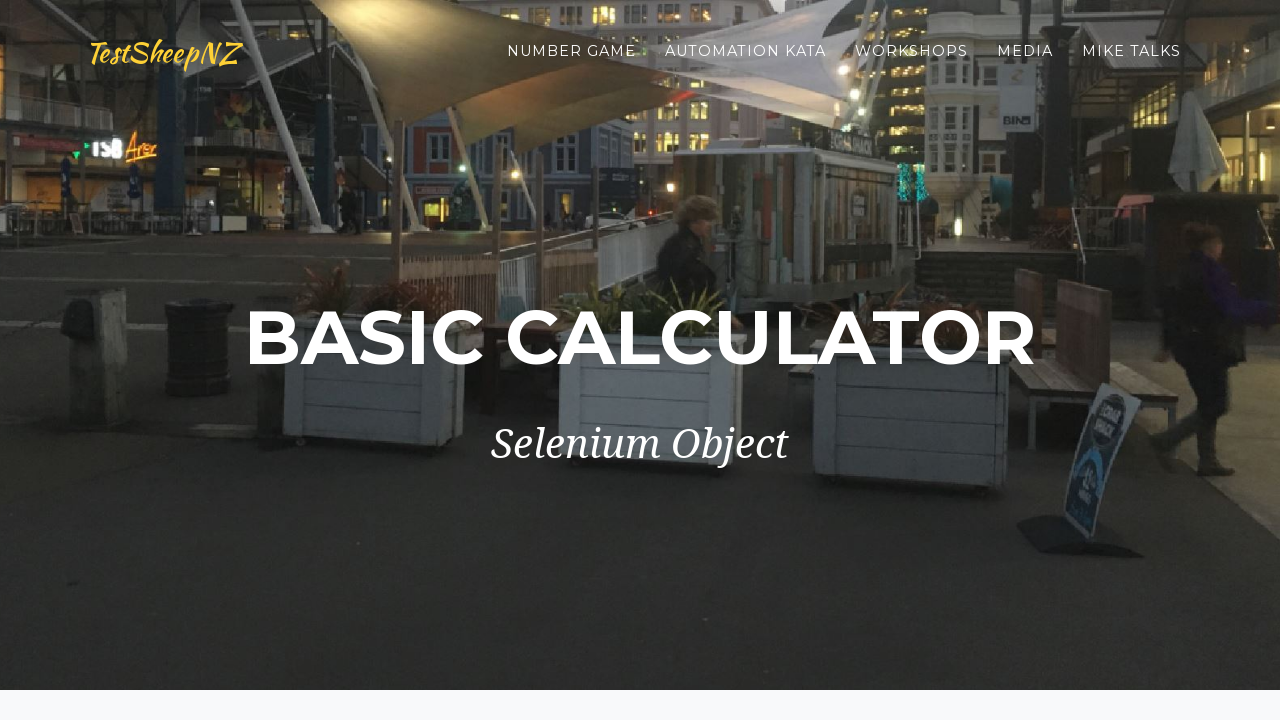

Entered first number '10' in the first number field on #number1Field
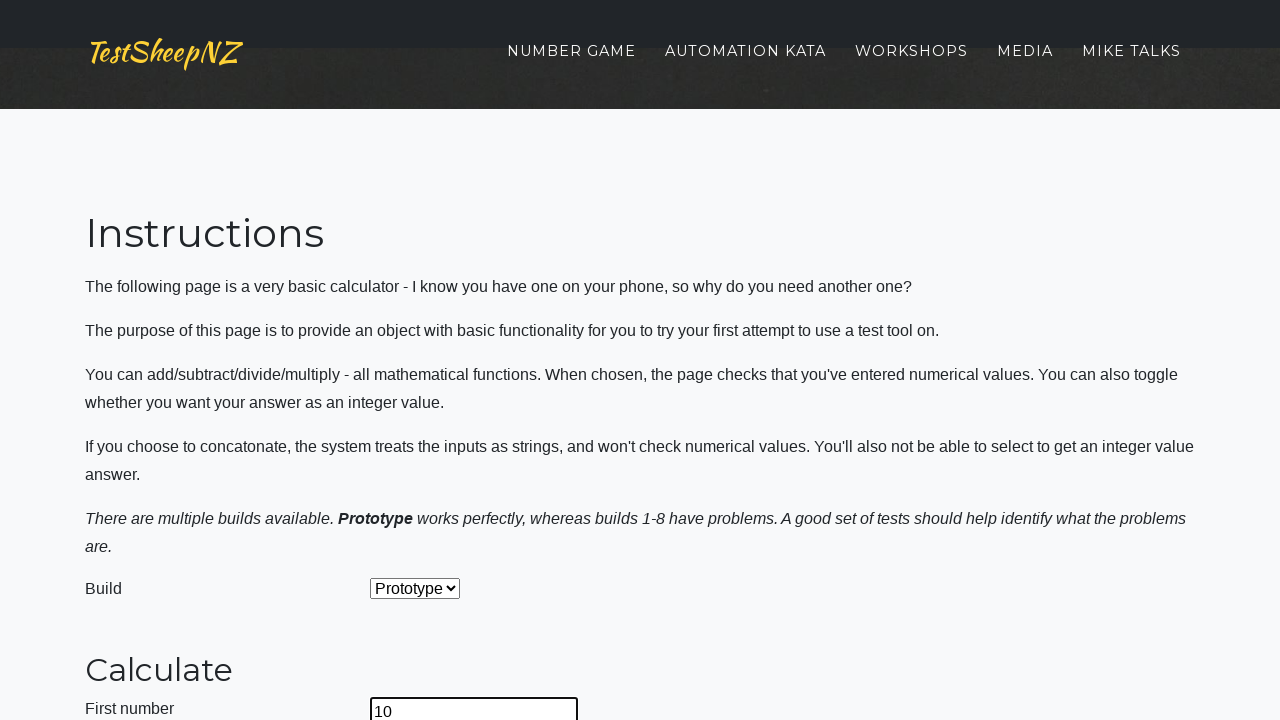

Entered second number '20' in the second number field on #number2Field
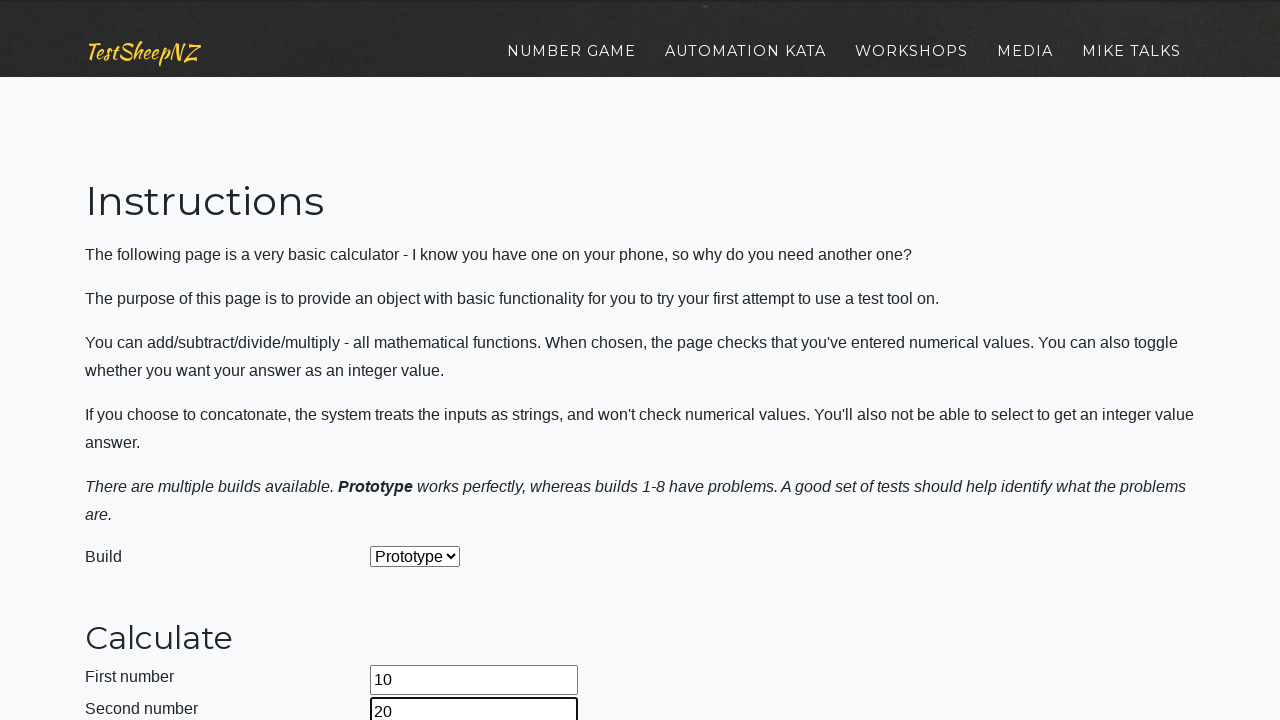

Clicked the calculate button to perform the addition at (422, 361) on #calculateButton
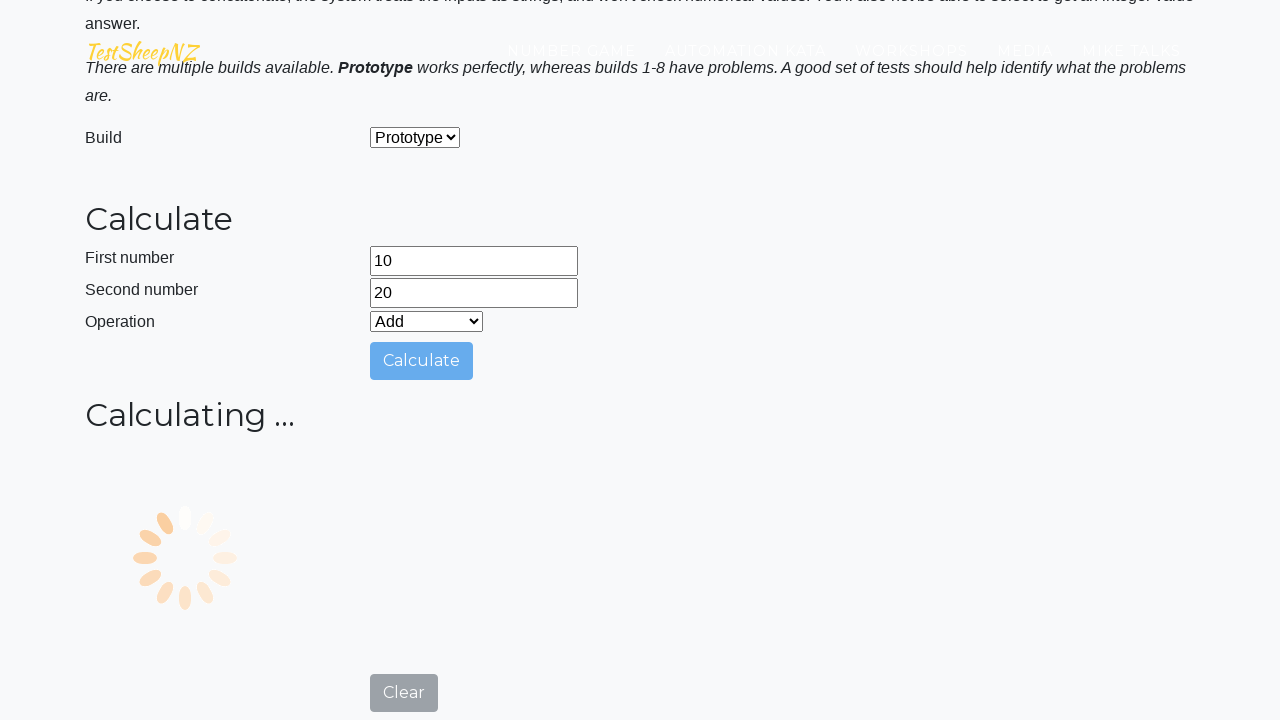

Answer field populated with the sum result
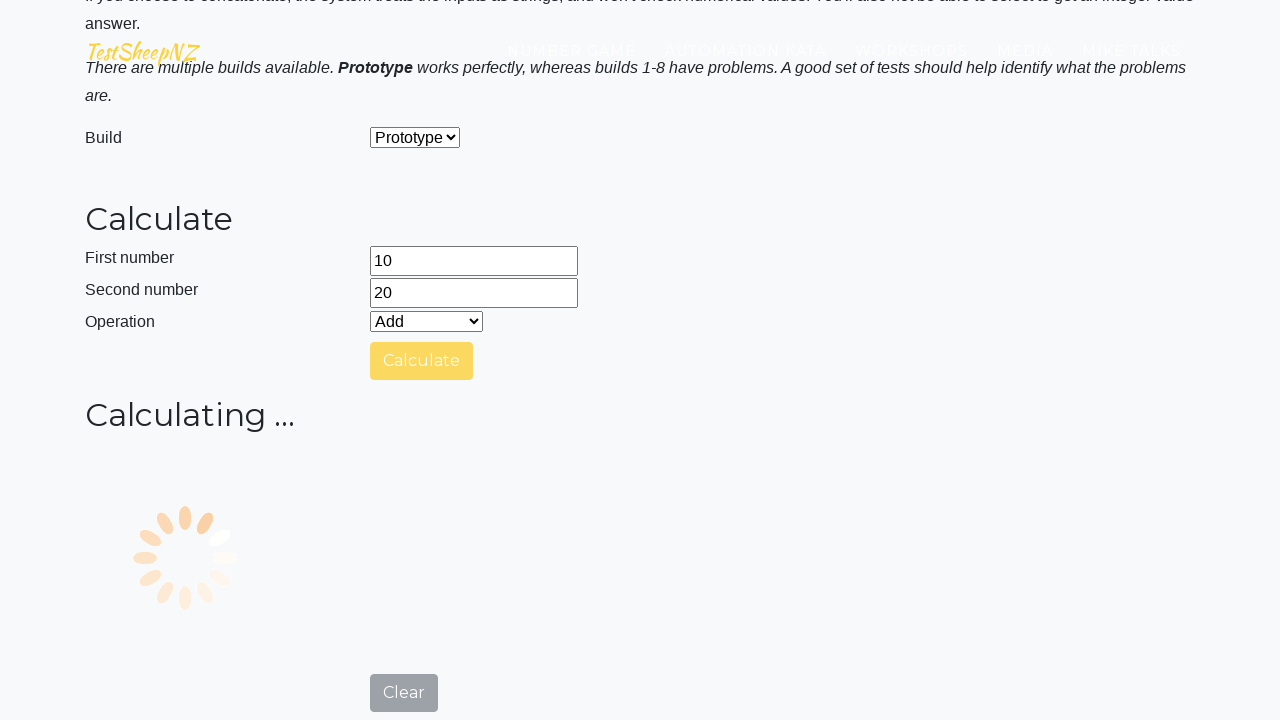

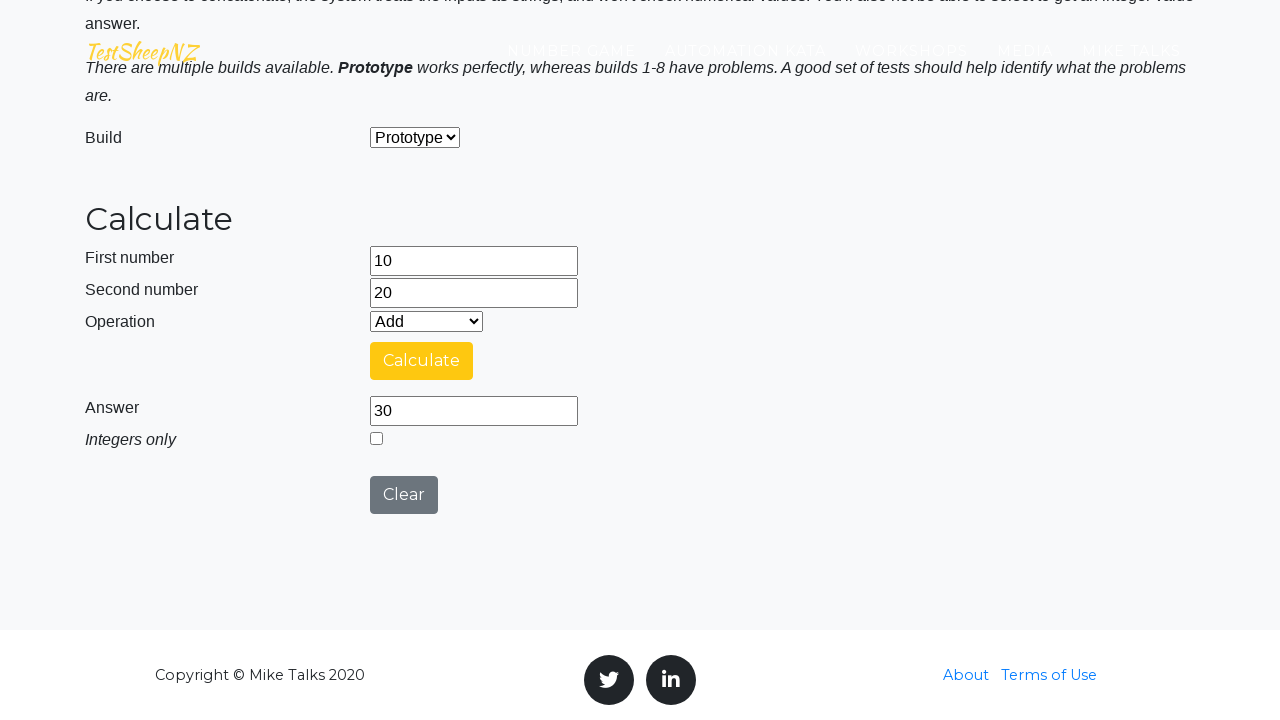